Tests Checkboxes page by navigating and verifying the second checkbox is checked

Starting URL: https://the-internet.herokuapp.com

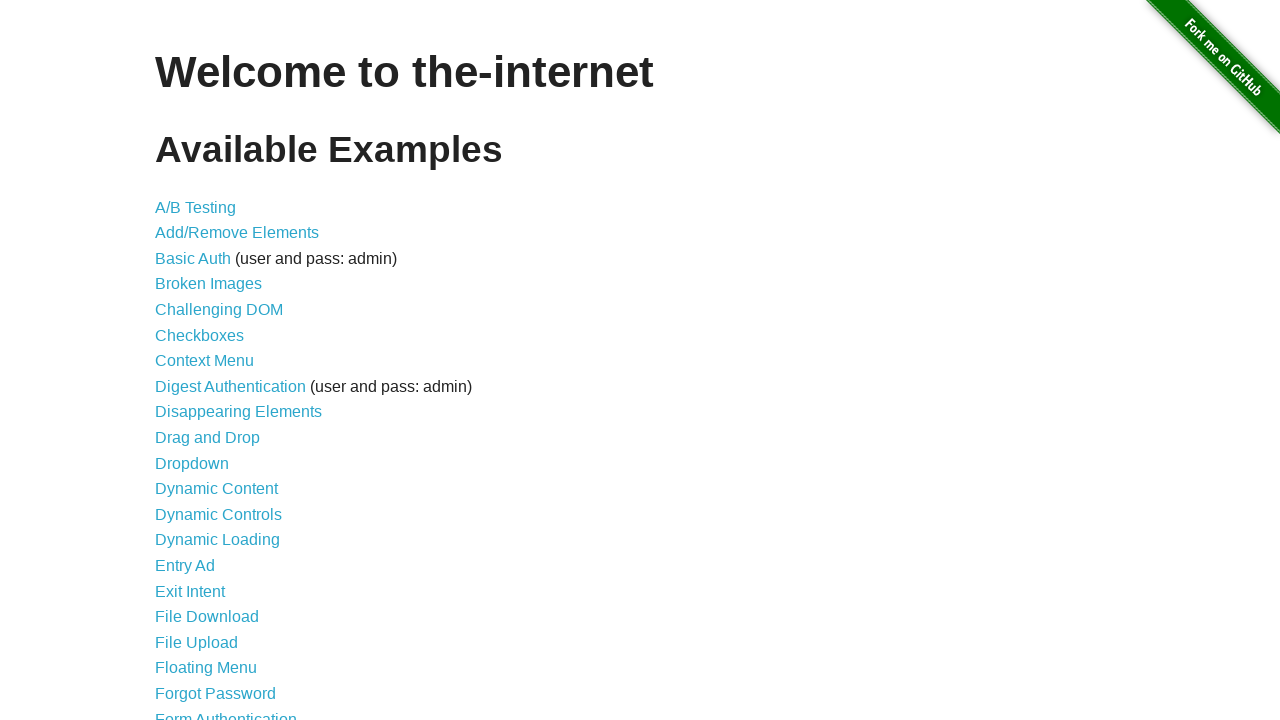

Clicked on Checkboxes link at (200, 335) on a:text('Checkboxes')
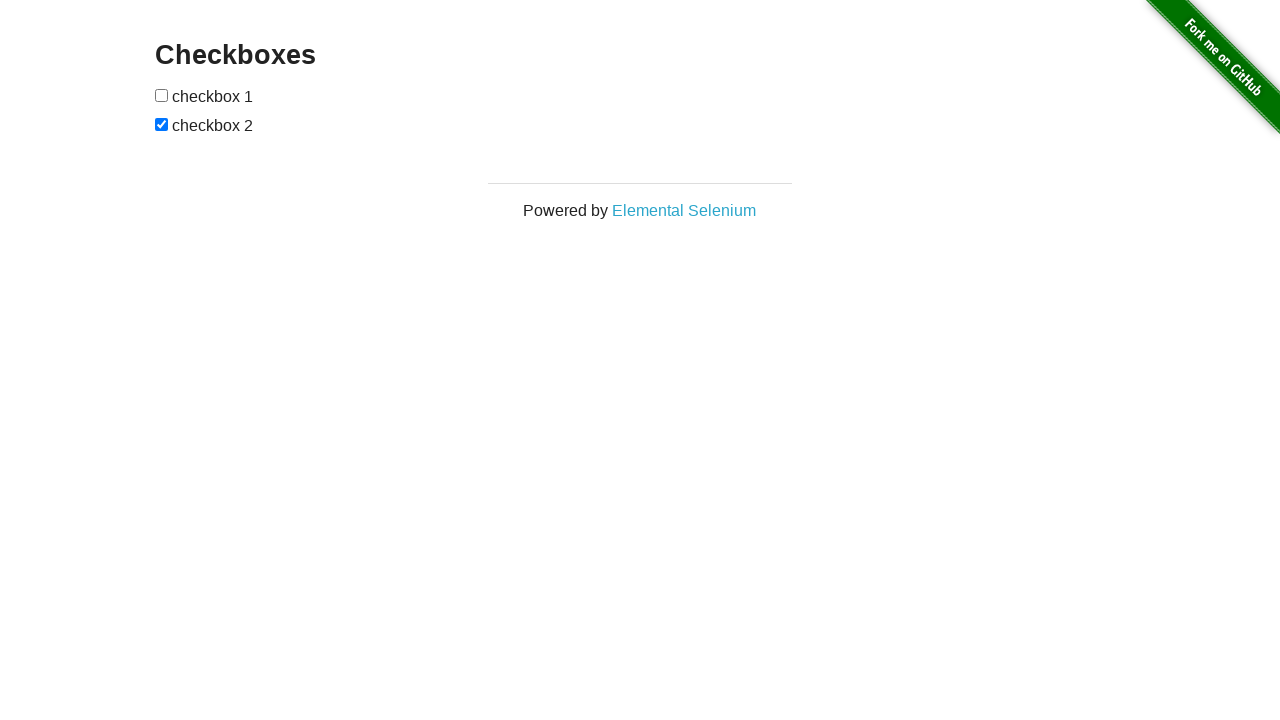

Checkboxes page loaded
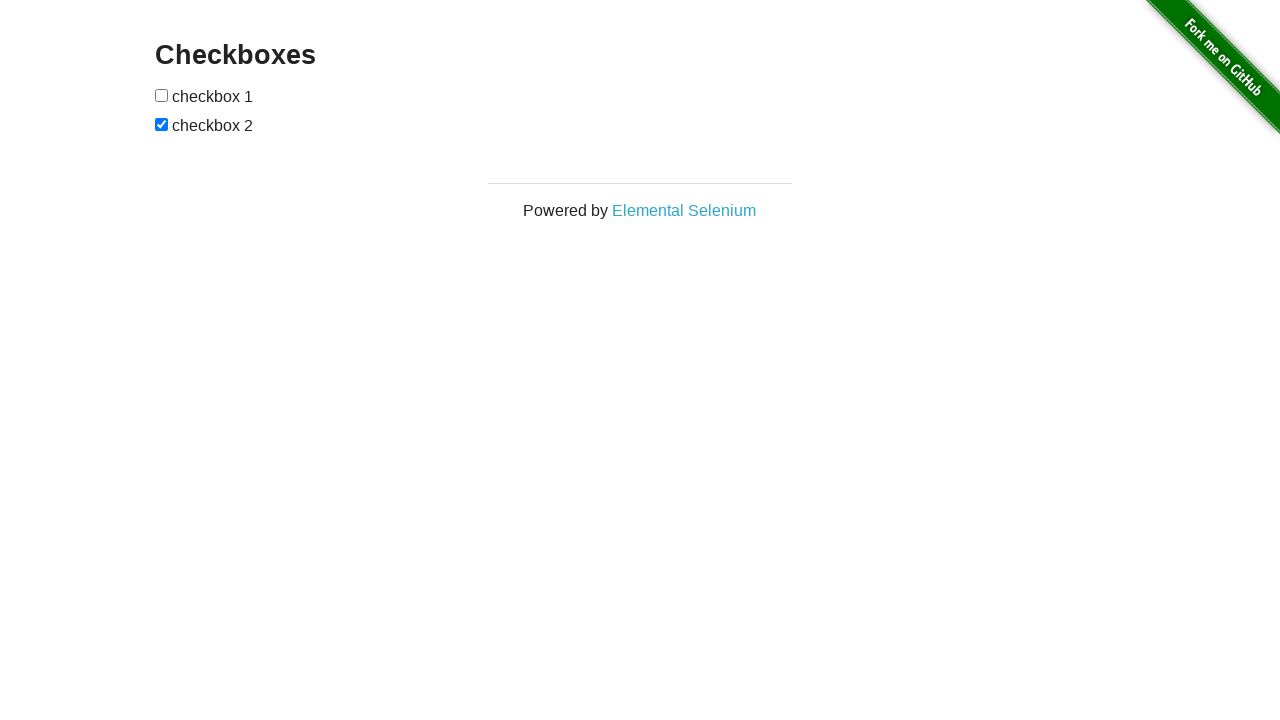

Second checkbox is present on the page
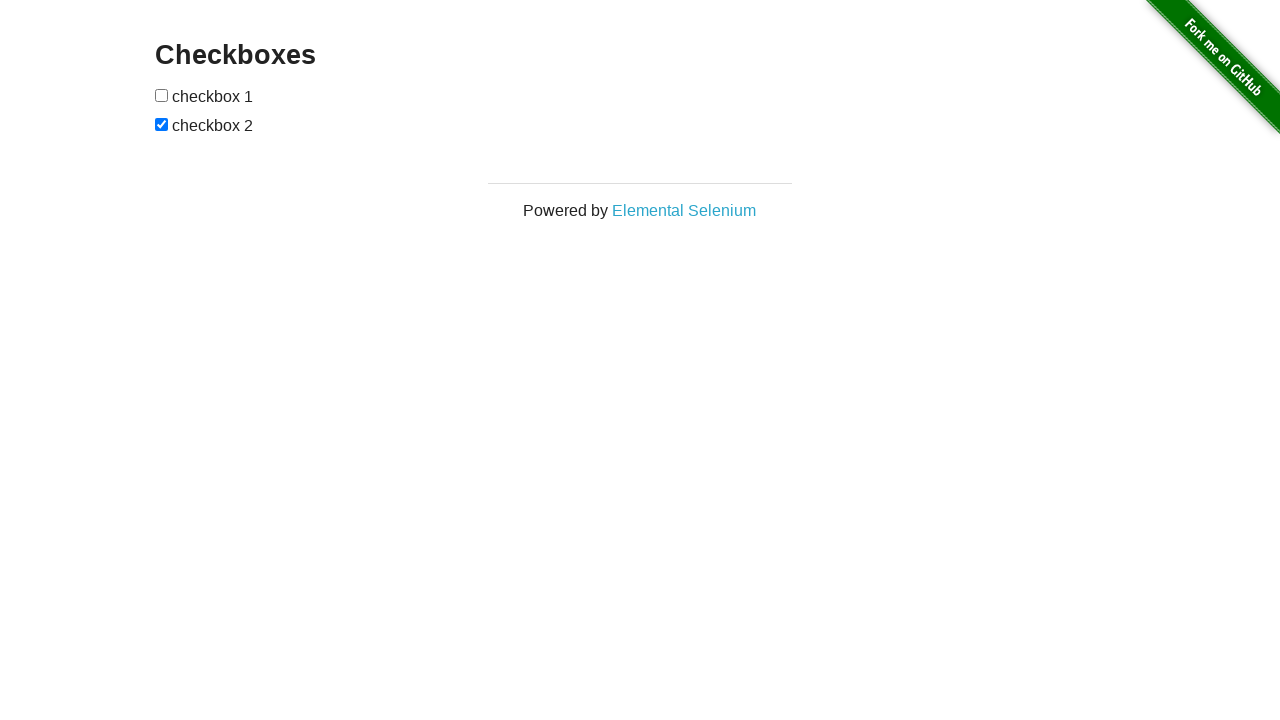

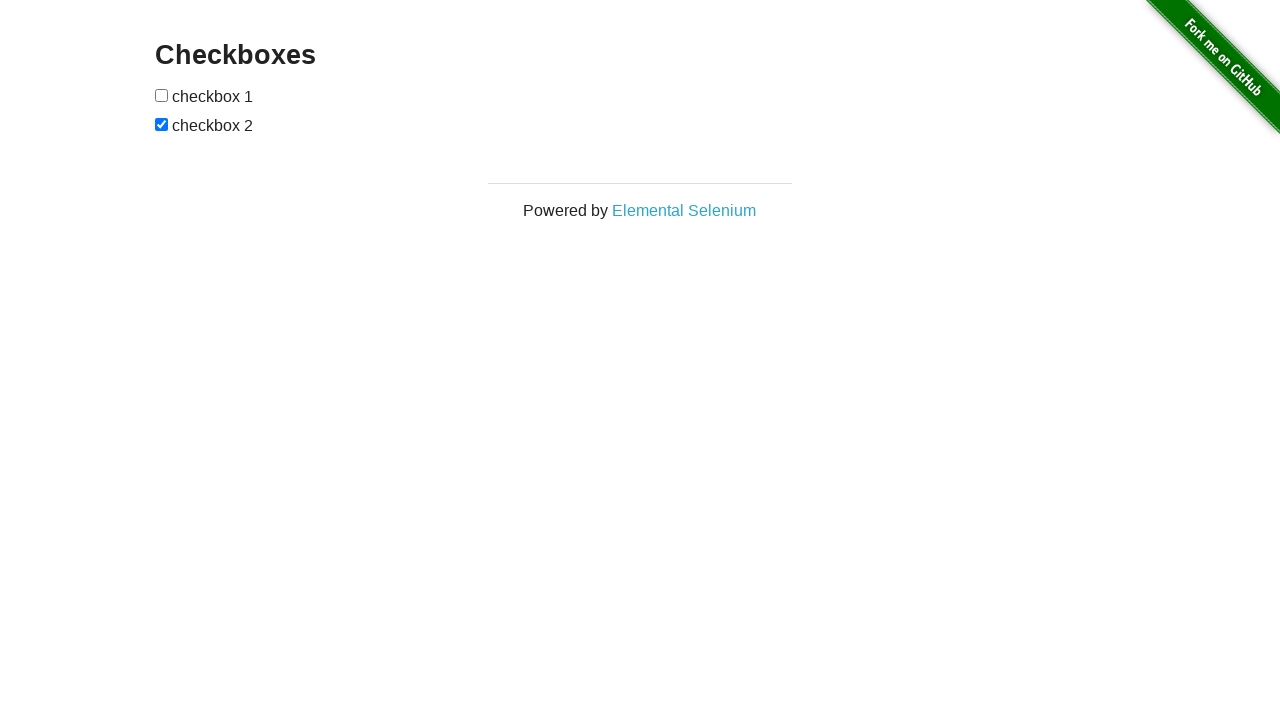